Tests mouse hover interaction by moving the cursor to a hoverable element and verifying the hover state is detected

Starting URL: https://www.selenium.dev/selenium/web/mouse_interaction.html

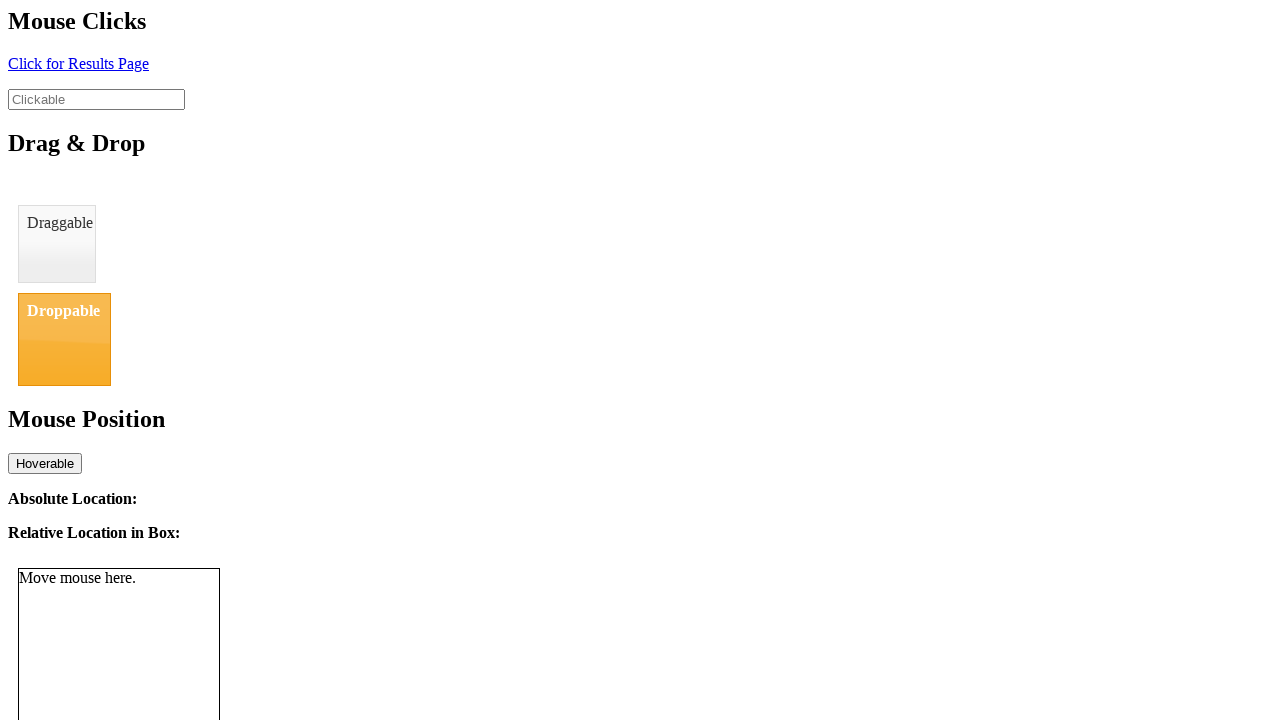

Navigated to mouse interaction test page
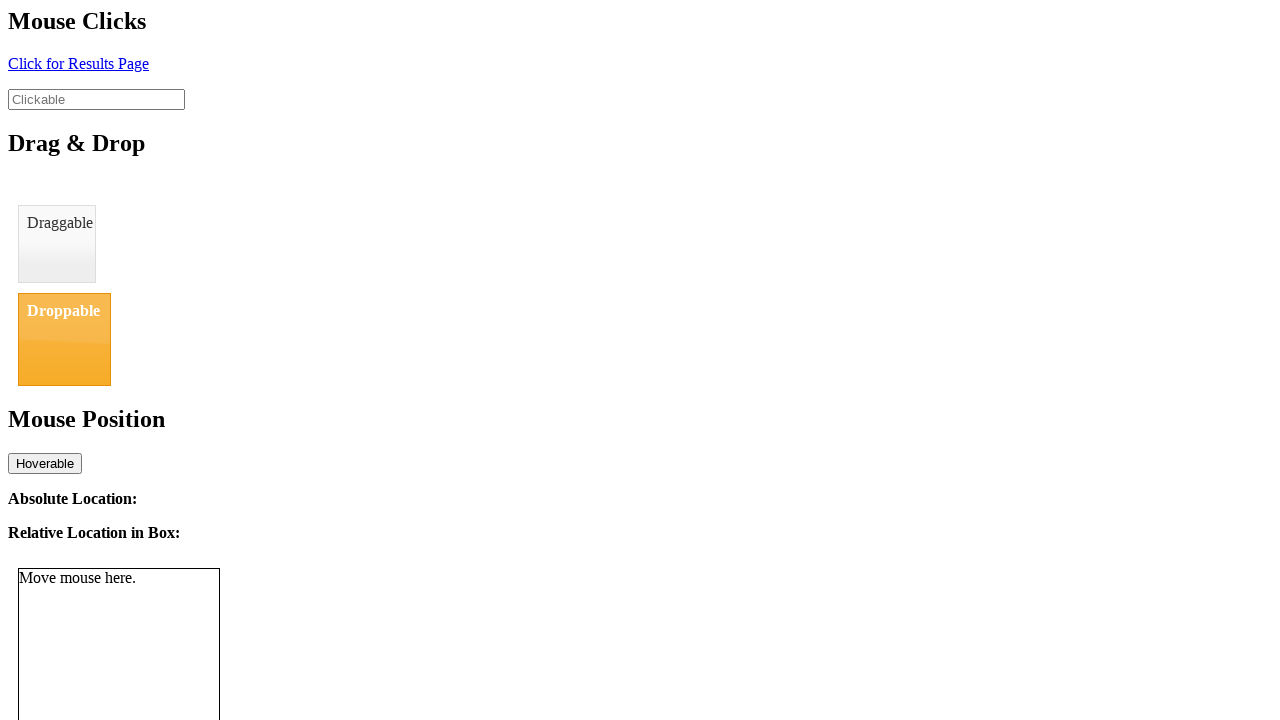

Hovered over the hoverable element at (45, 463) on #hover
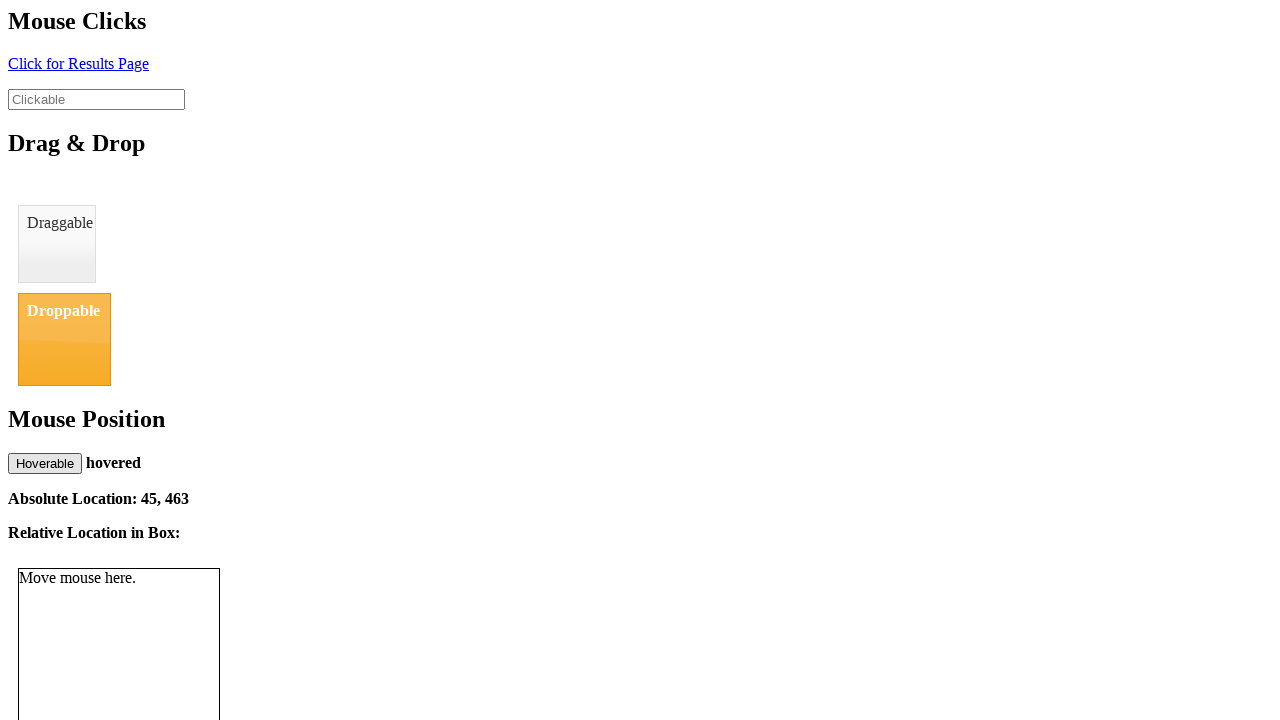

Hover status element appeared
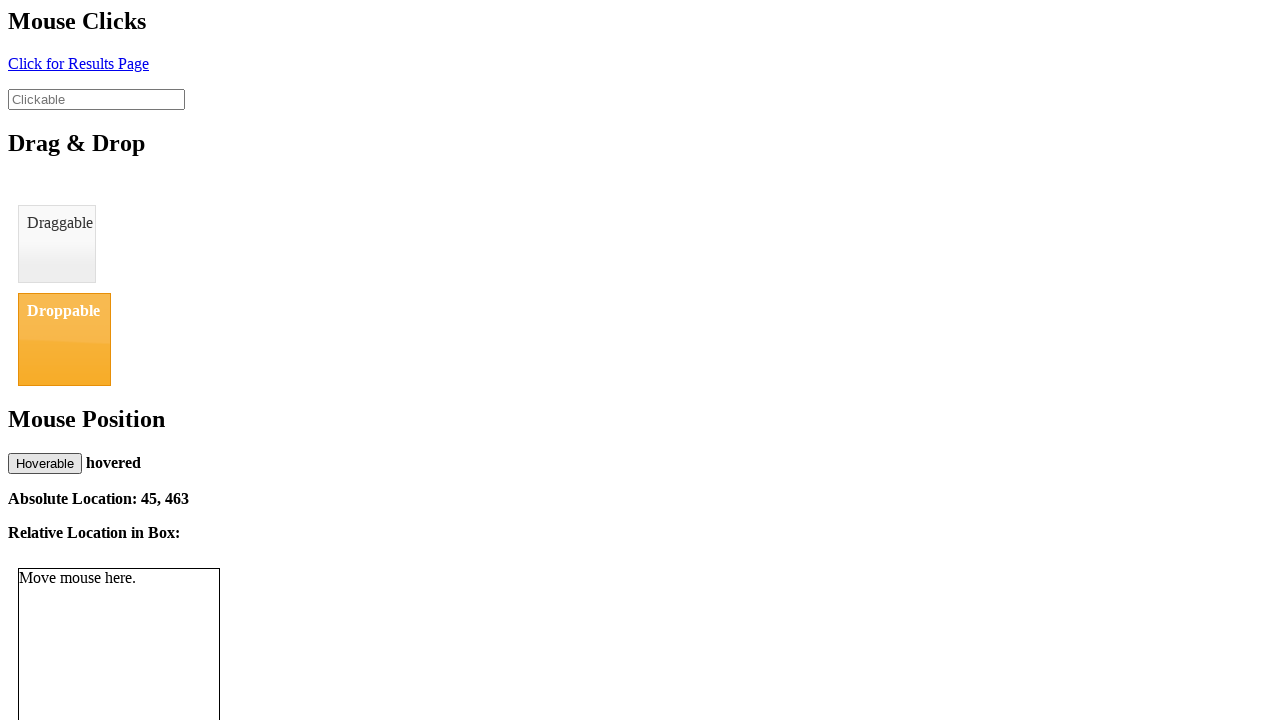

Verified hover status shows 'hovered'
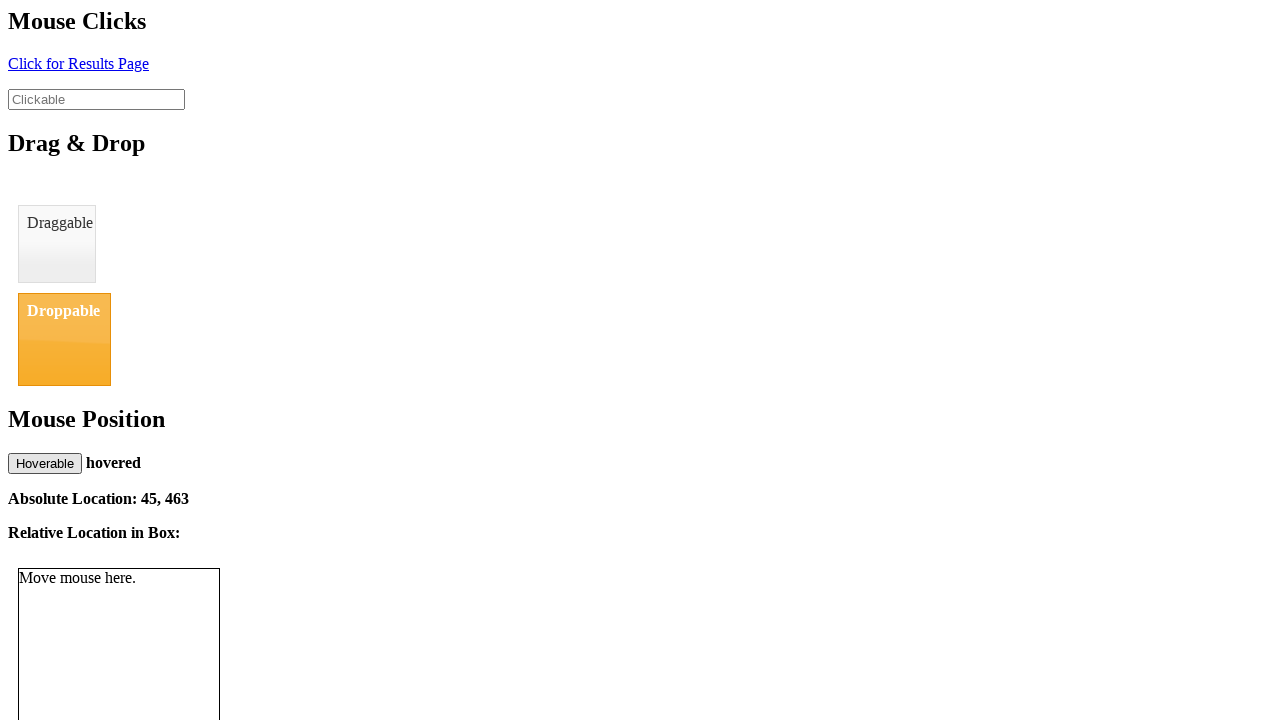

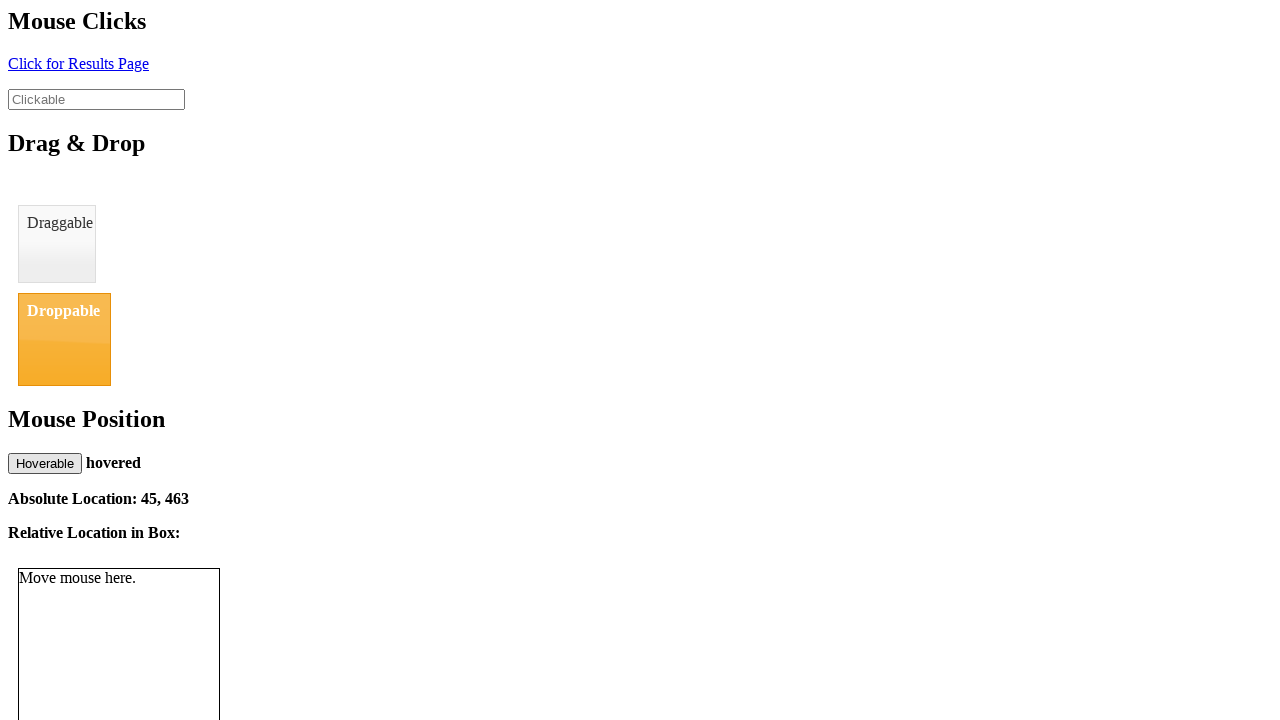